Demonstrates injecting jQuery and jQuery Growl into a page via JavaScript execution, then displays a notification message on the page.

Starting URL: http://the-internet.herokuapp.com

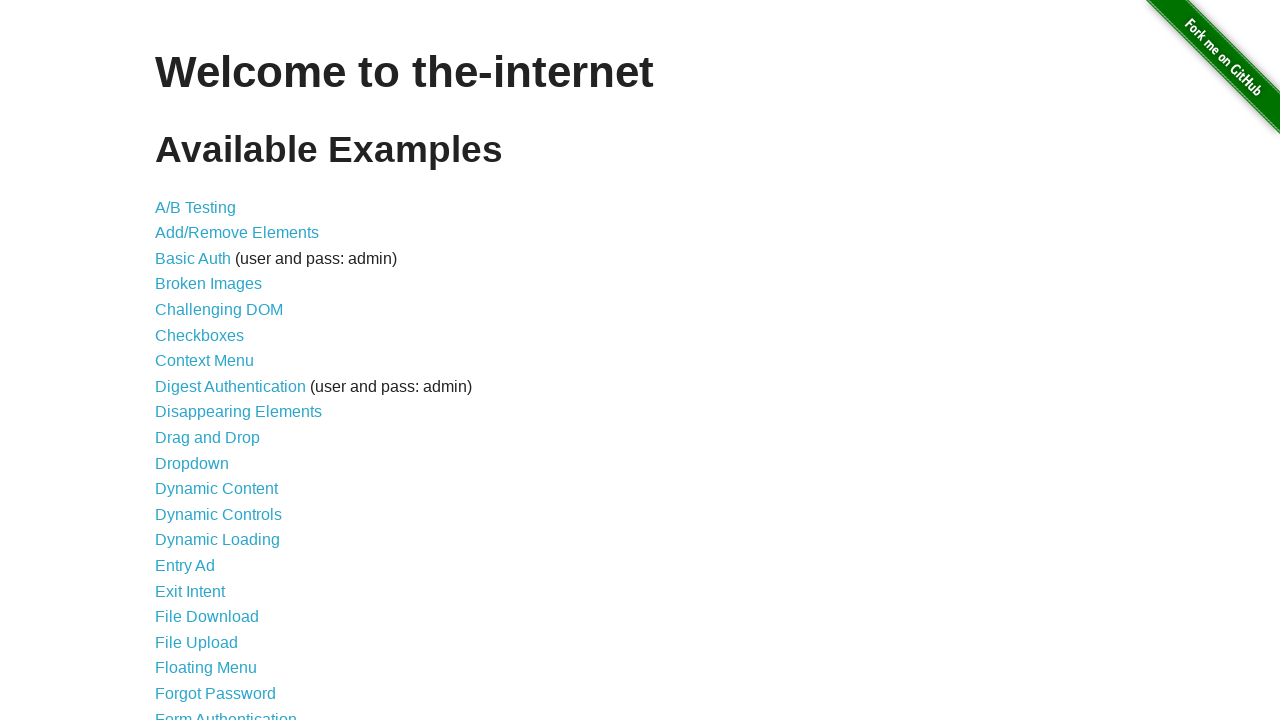

Injected jQuery into page if not already present
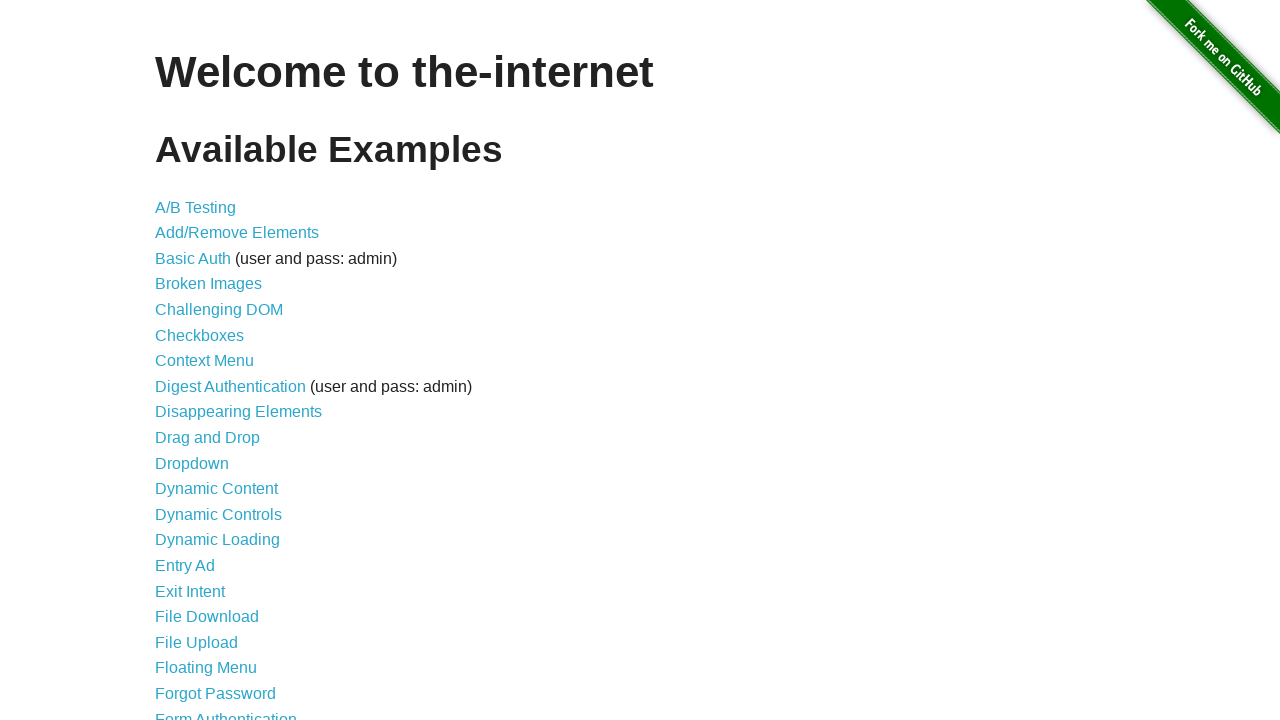

Waited for jQuery to load
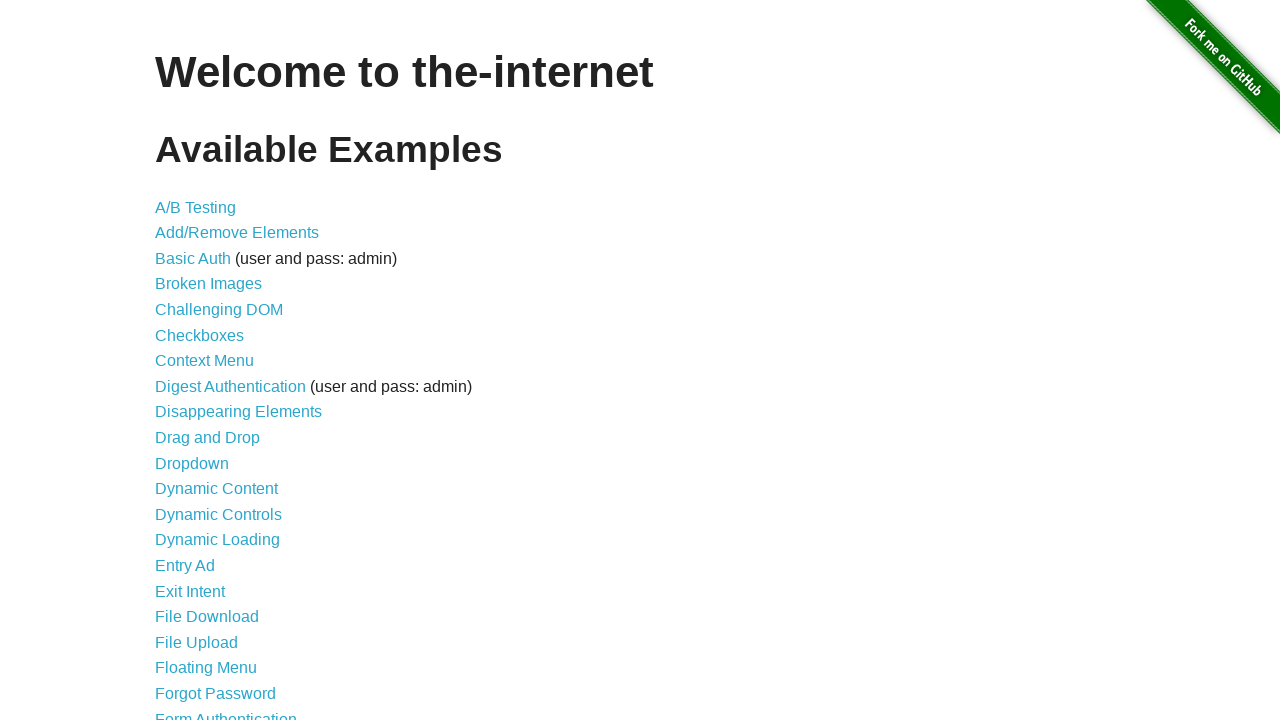

Injected jQuery Growl script into page
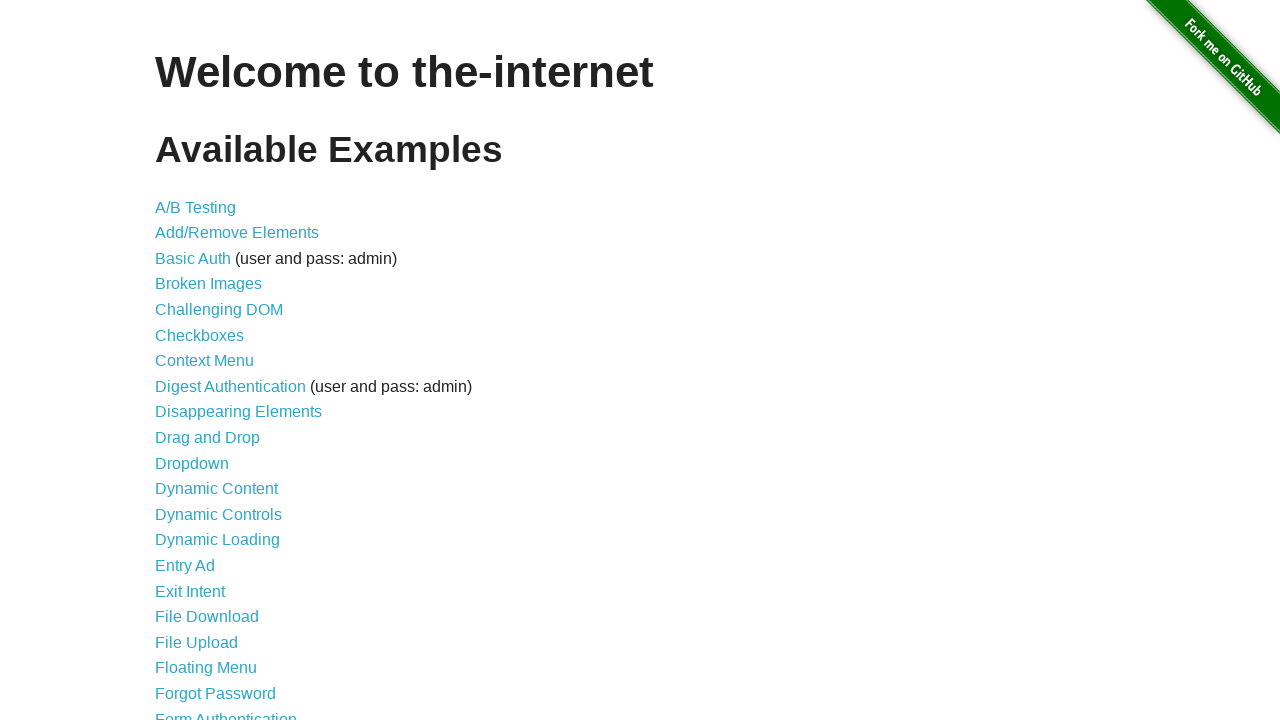

Injected jQuery Growl CSS stylesheet into page
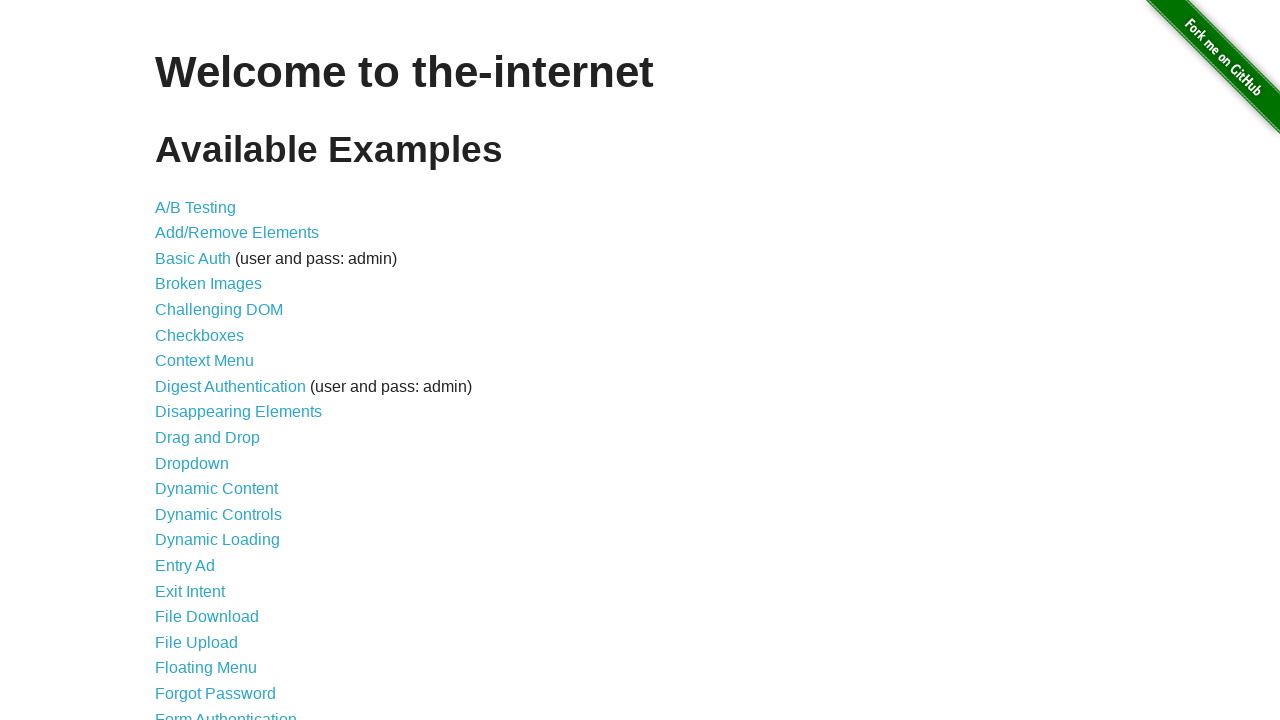

Waited for jQuery Growl library to be available
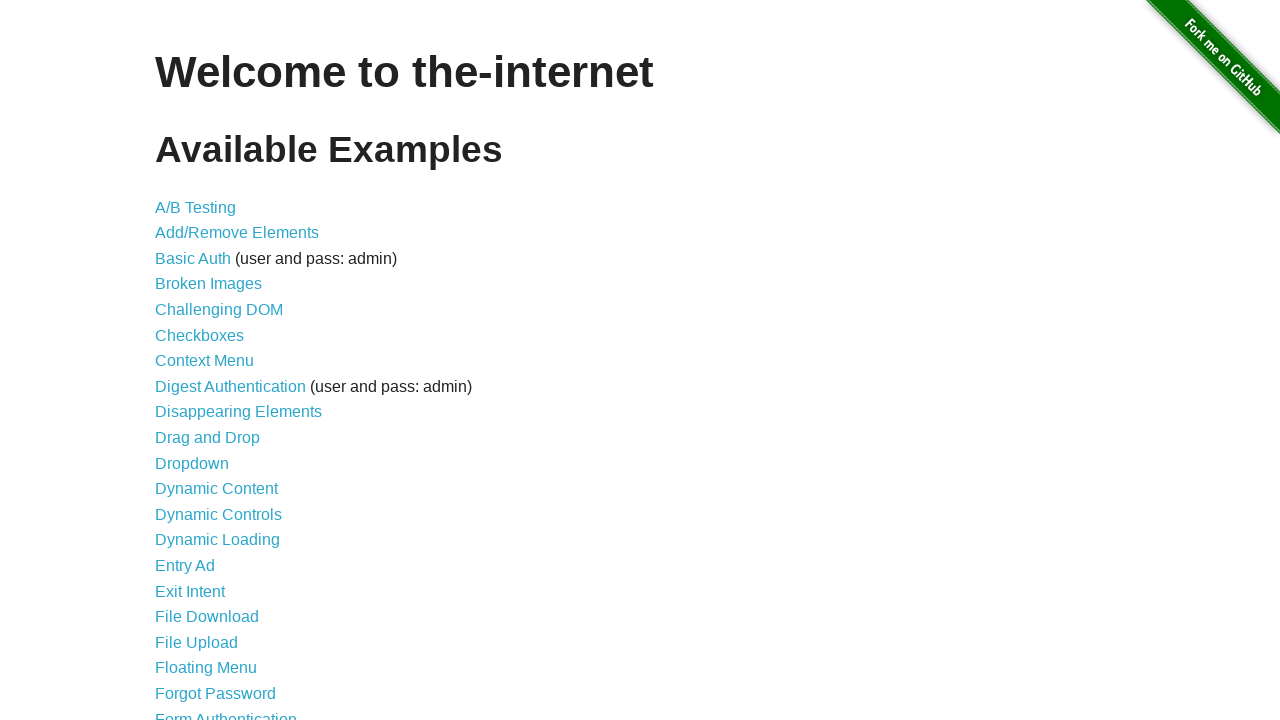

Displayed jQuery Growl notification with title 'GET' and message '/'
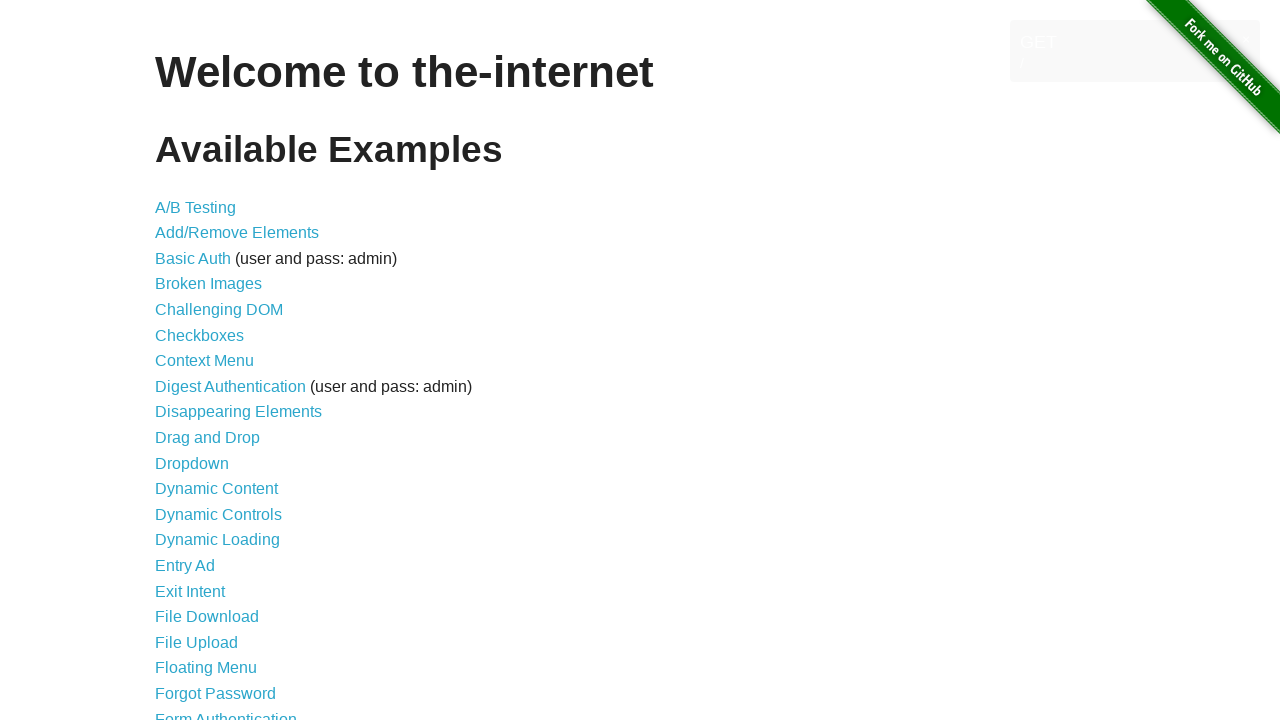

Waited 2 seconds to view the notification
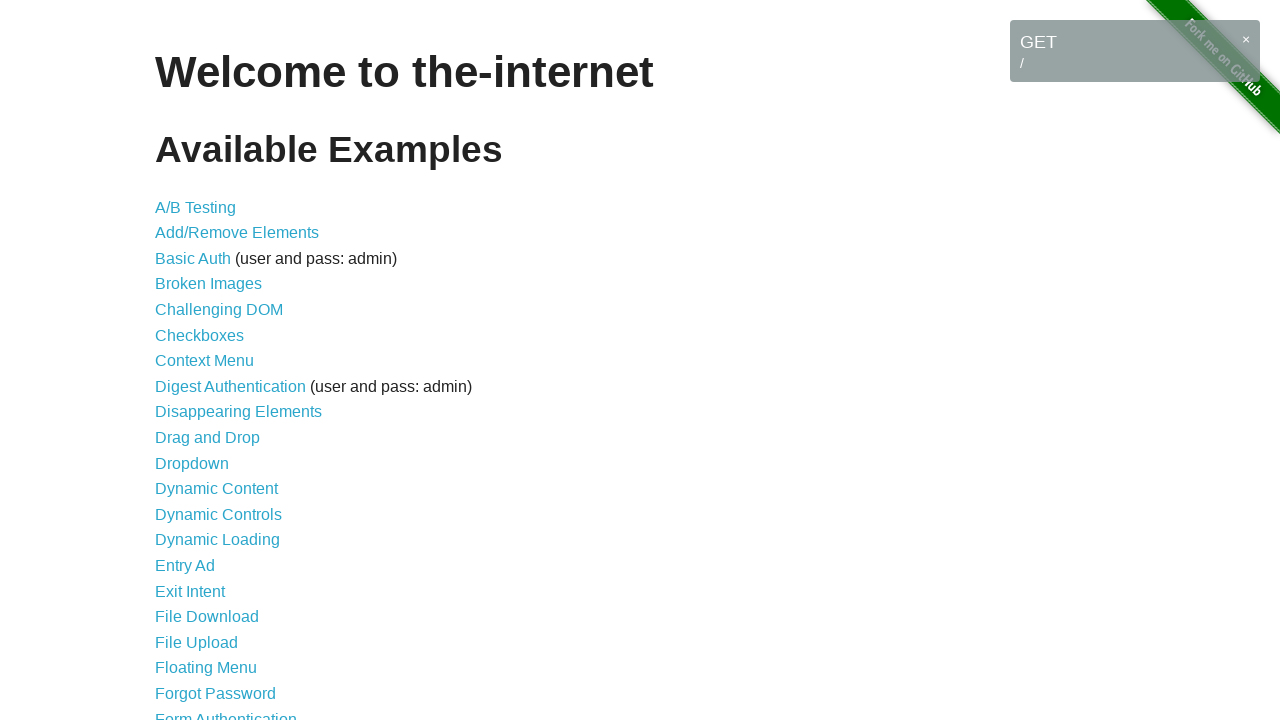

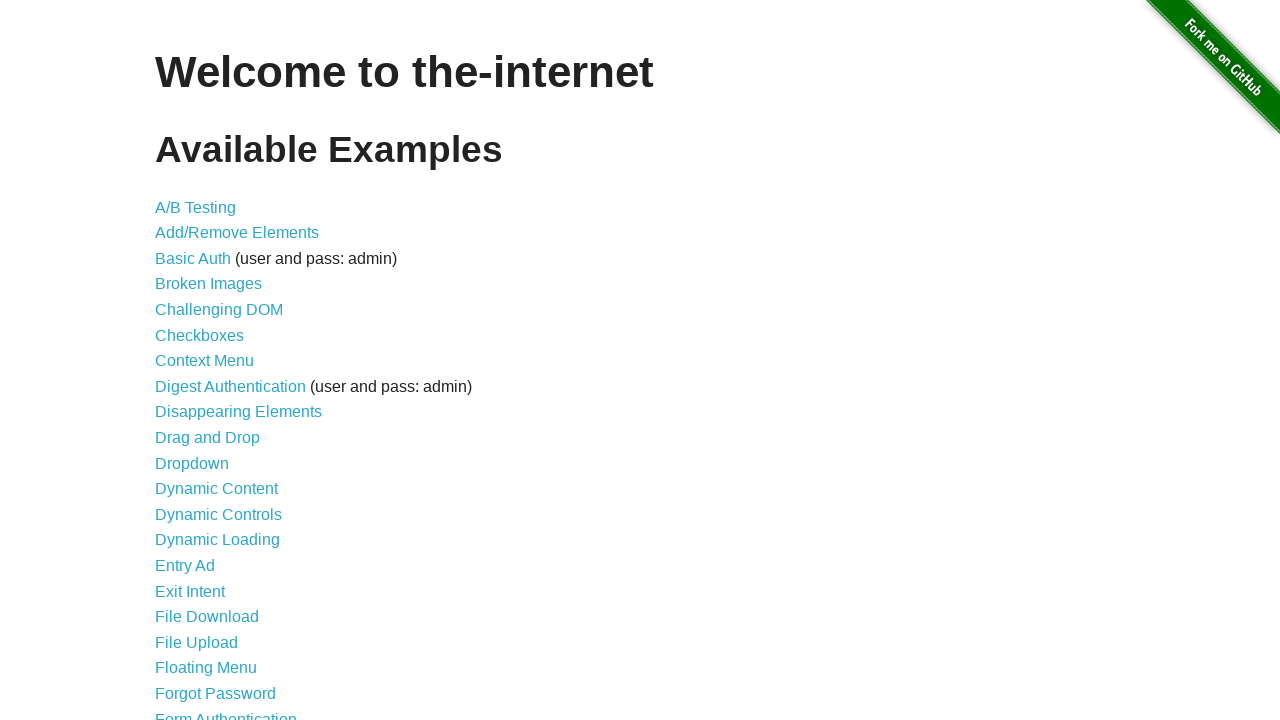